Tests that new items are appended to the bottom of the list by creating 3 todos and verifying the count

Starting URL: https://demo.playwright.dev/todomvc

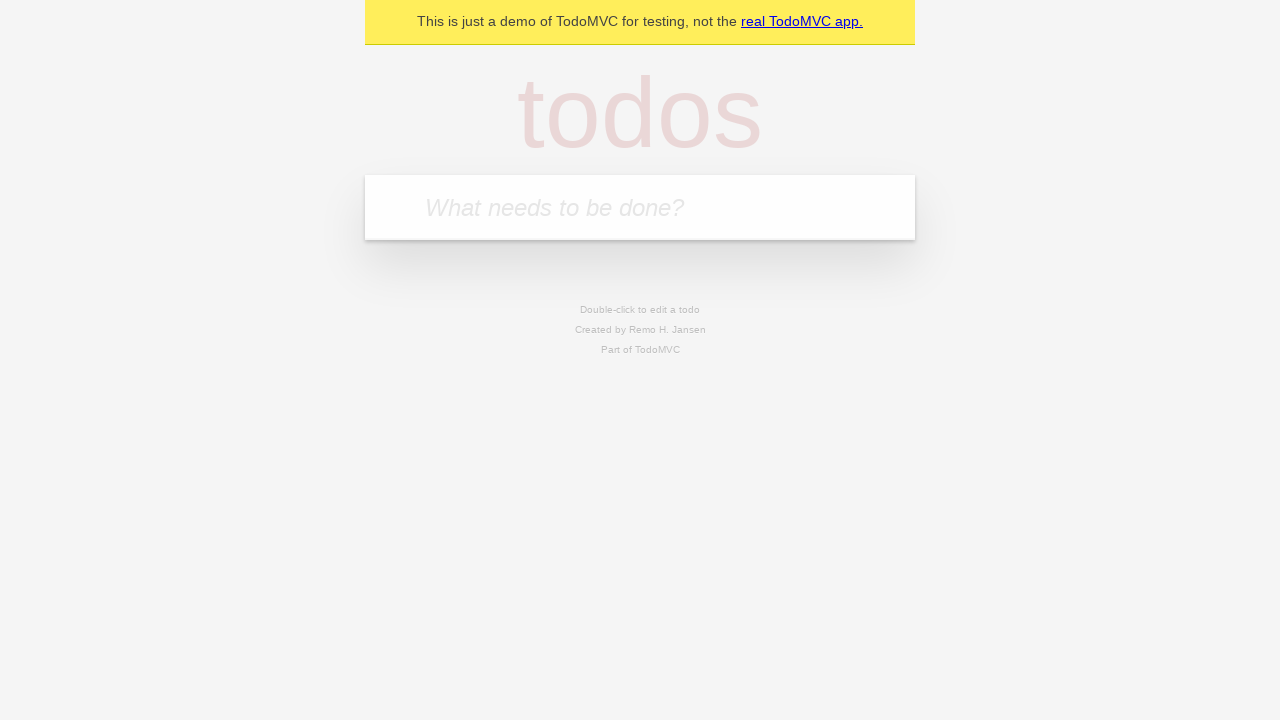

Filled new todo input with 'buy some cheese' on .new-todo
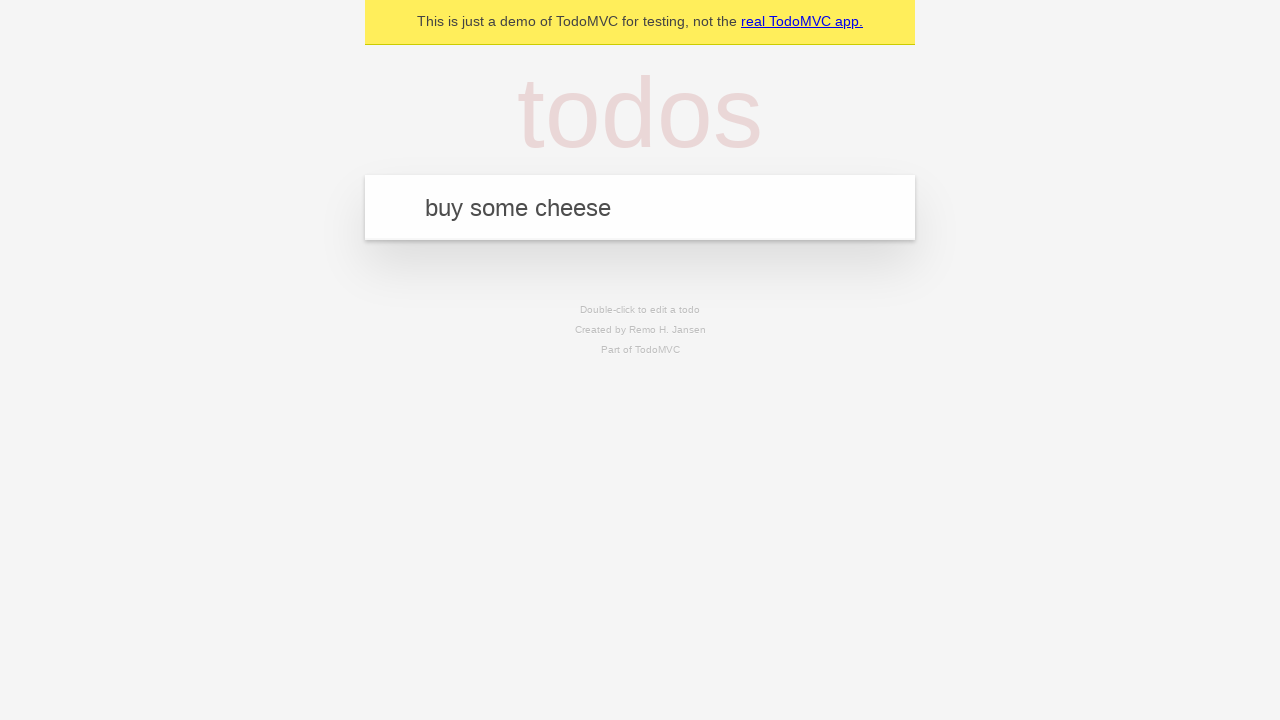

Pressed Enter to add first todo item on .new-todo
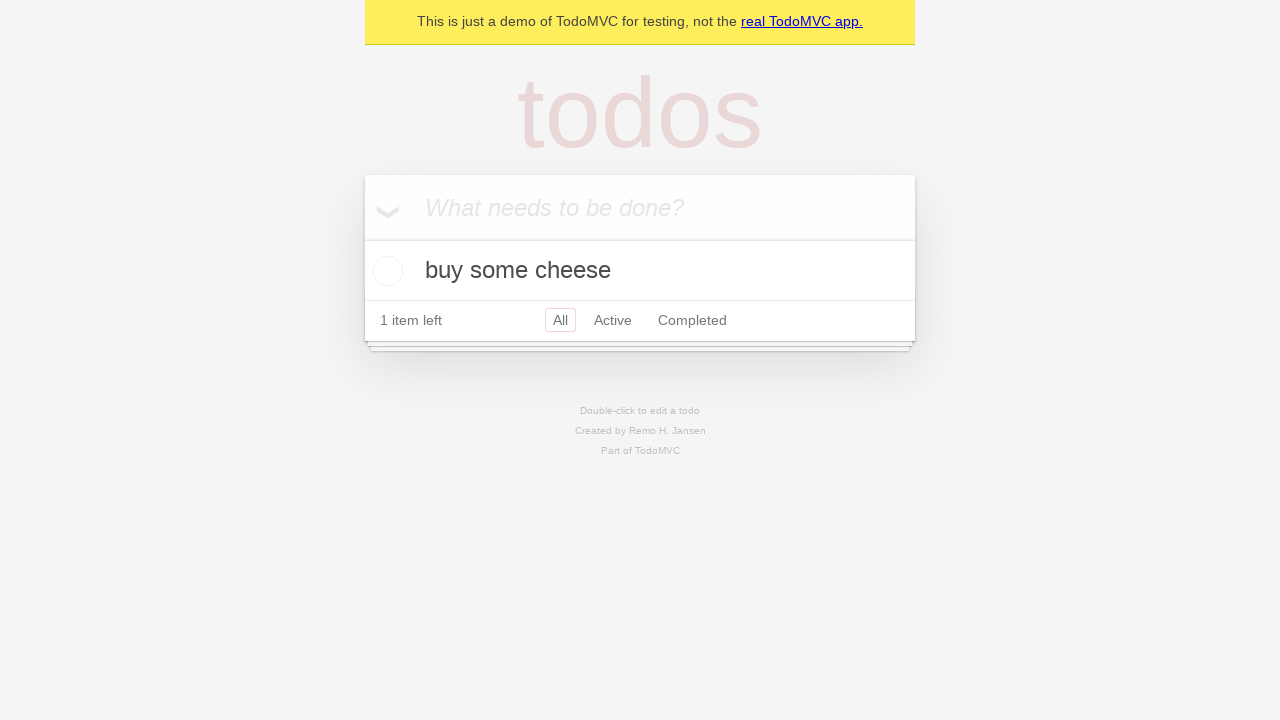

Filled new todo input with 'feed the cat' on .new-todo
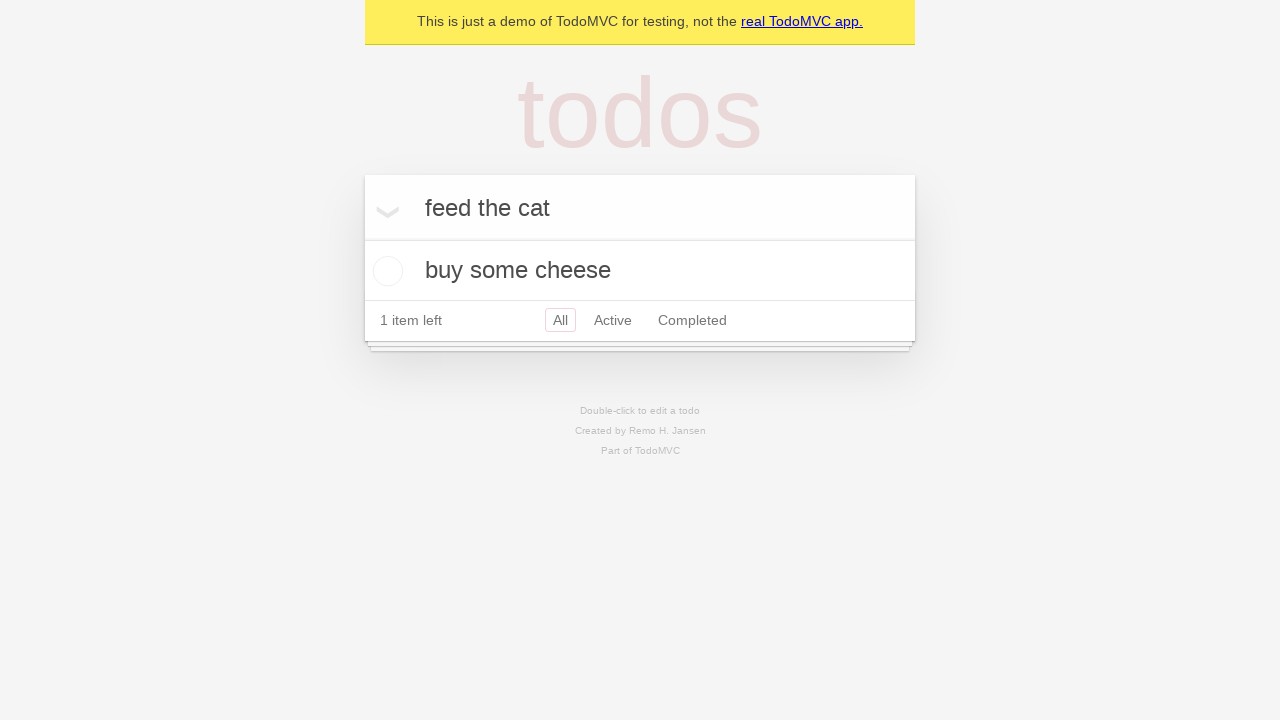

Pressed Enter to add second todo item on .new-todo
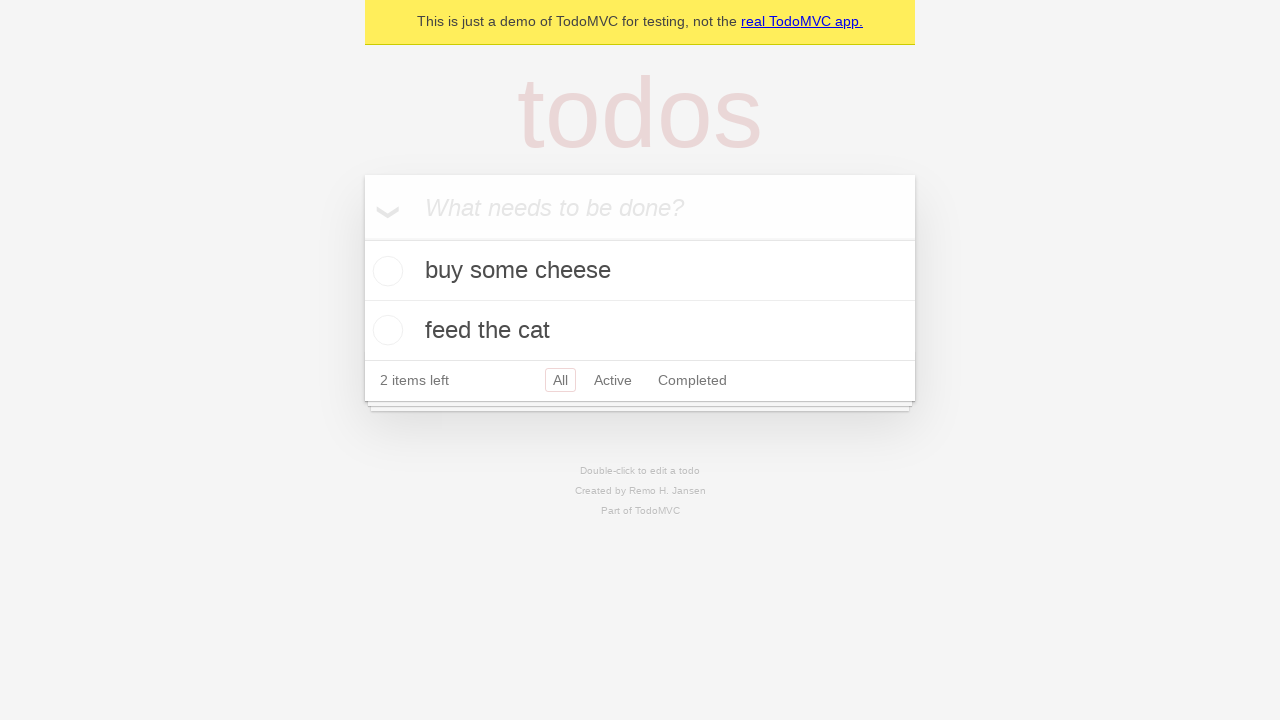

Filled new todo input with 'book a doctors appointment' on .new-todo
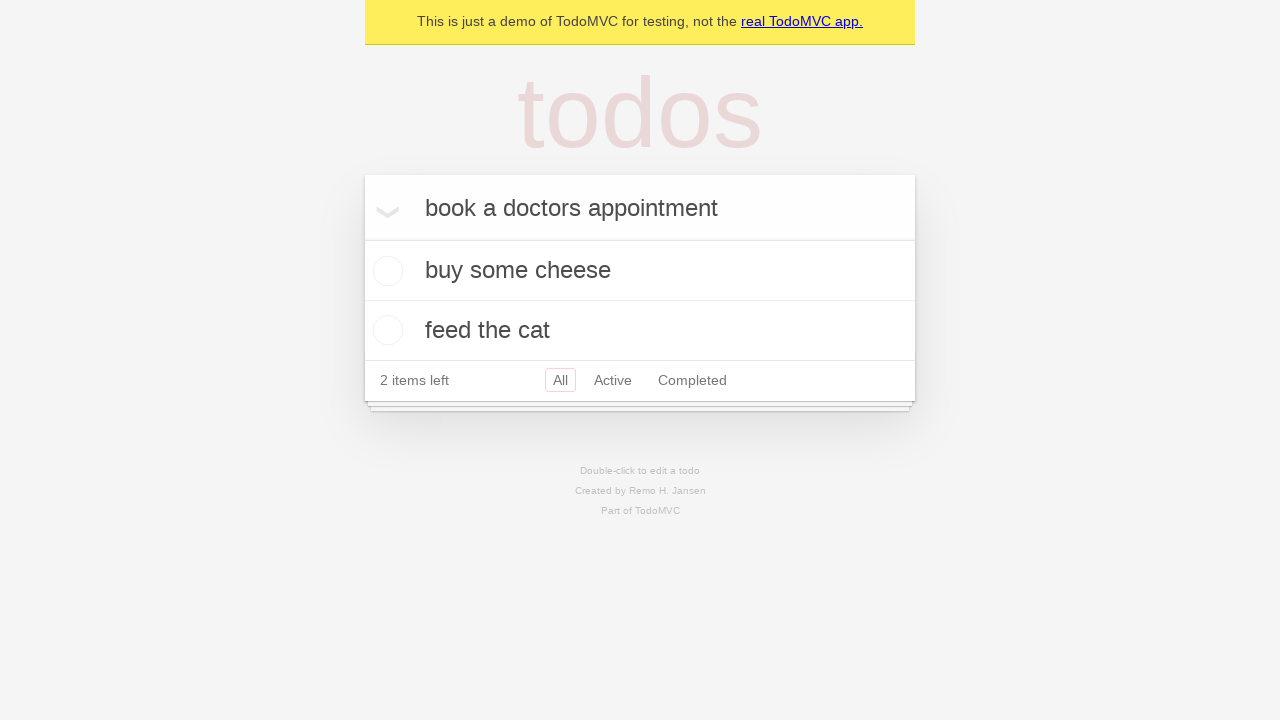

Pressed Enter to add third todo item on .new-todo
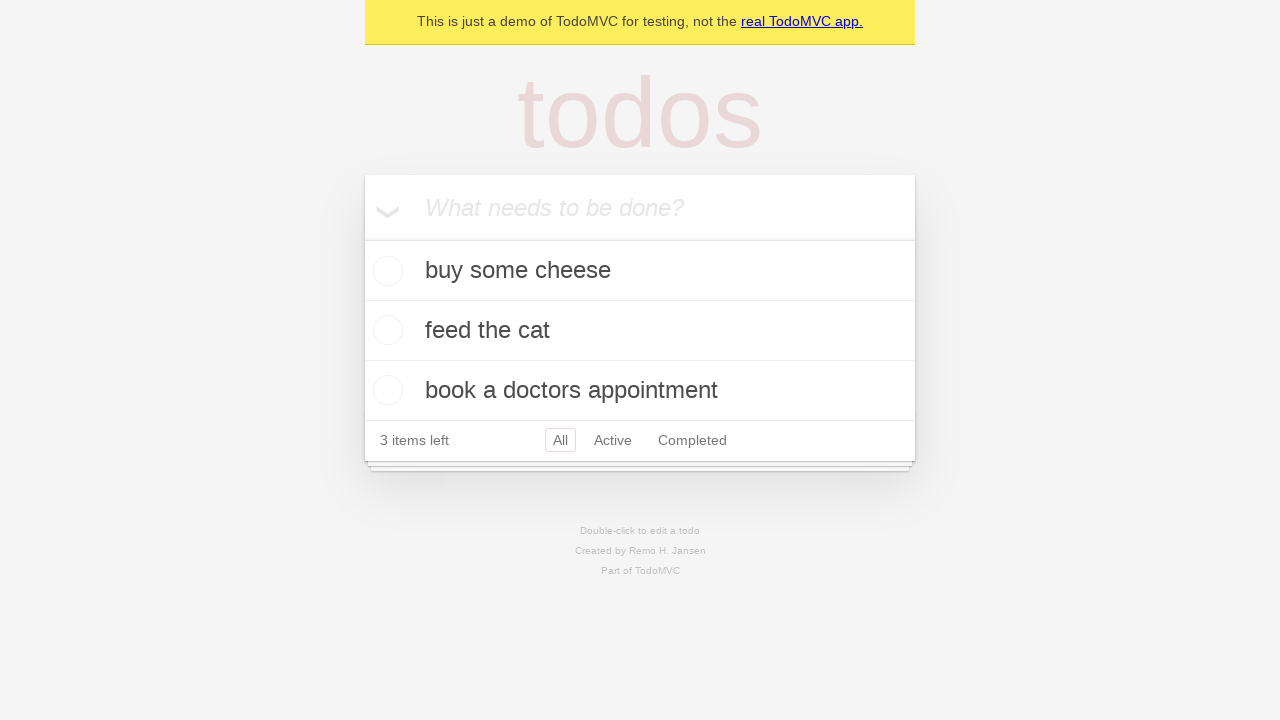

Verified that third todo item appeared in the list
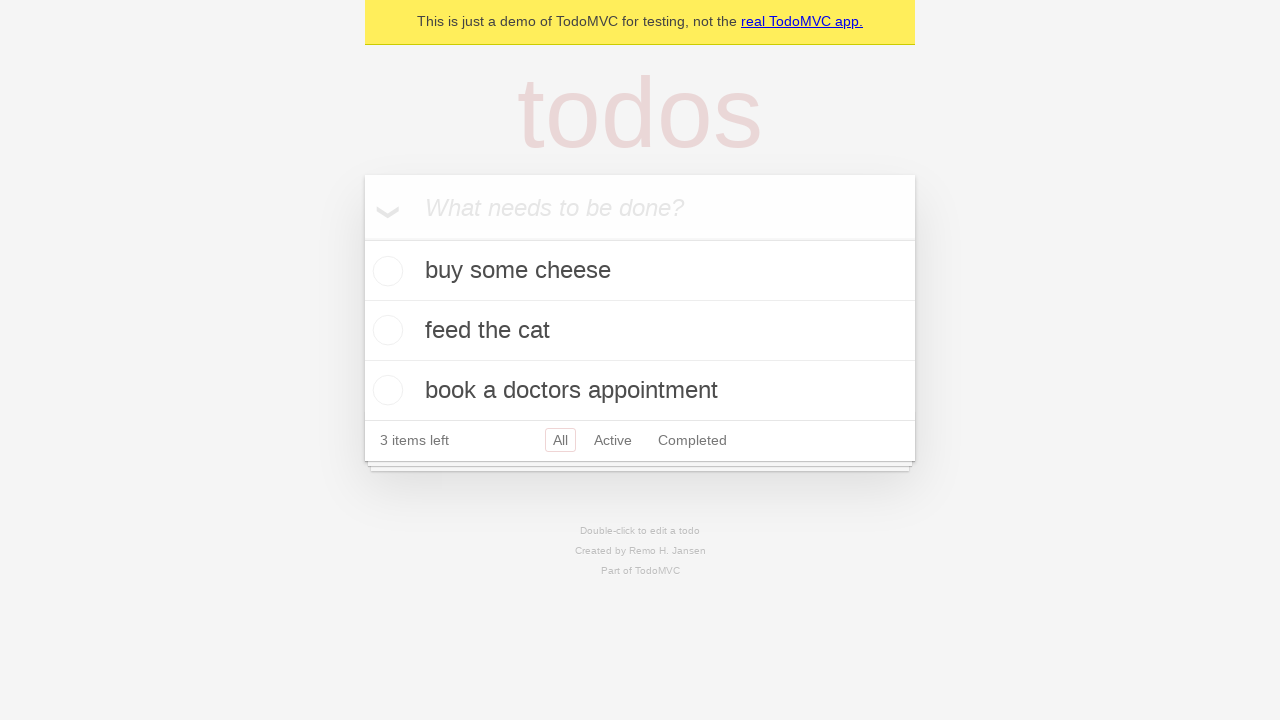

Verified that todo count element is visible
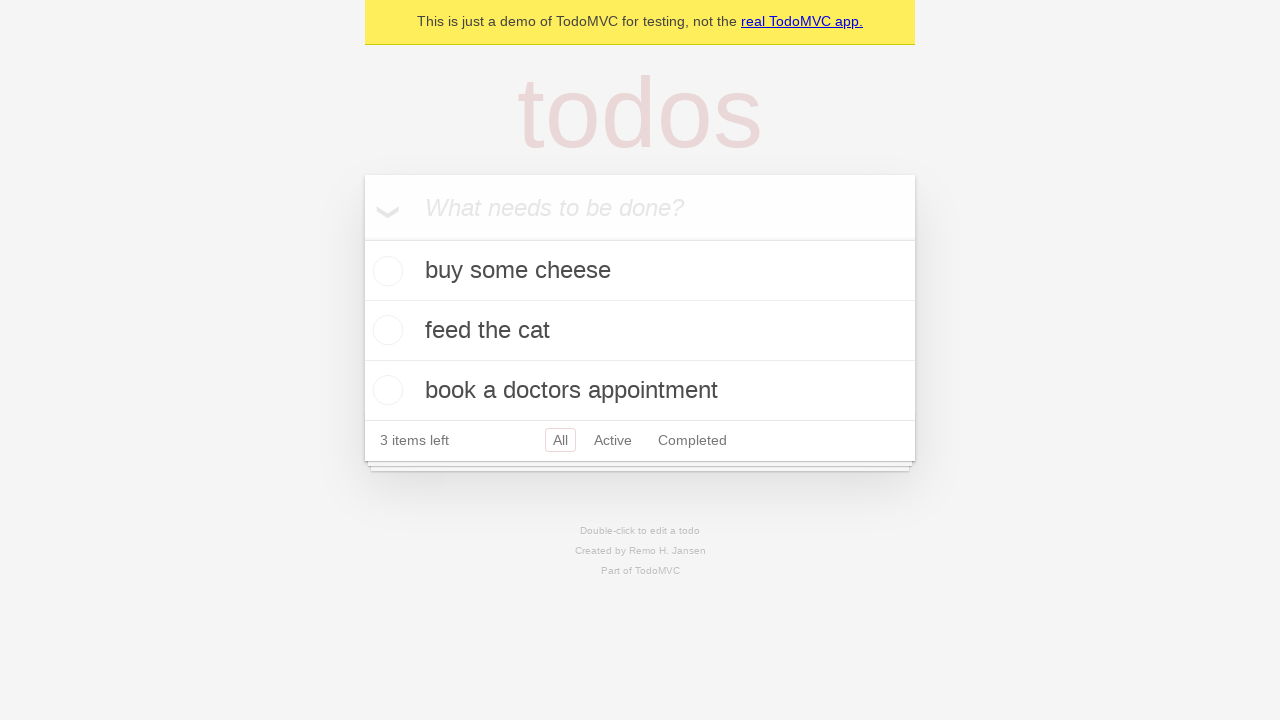

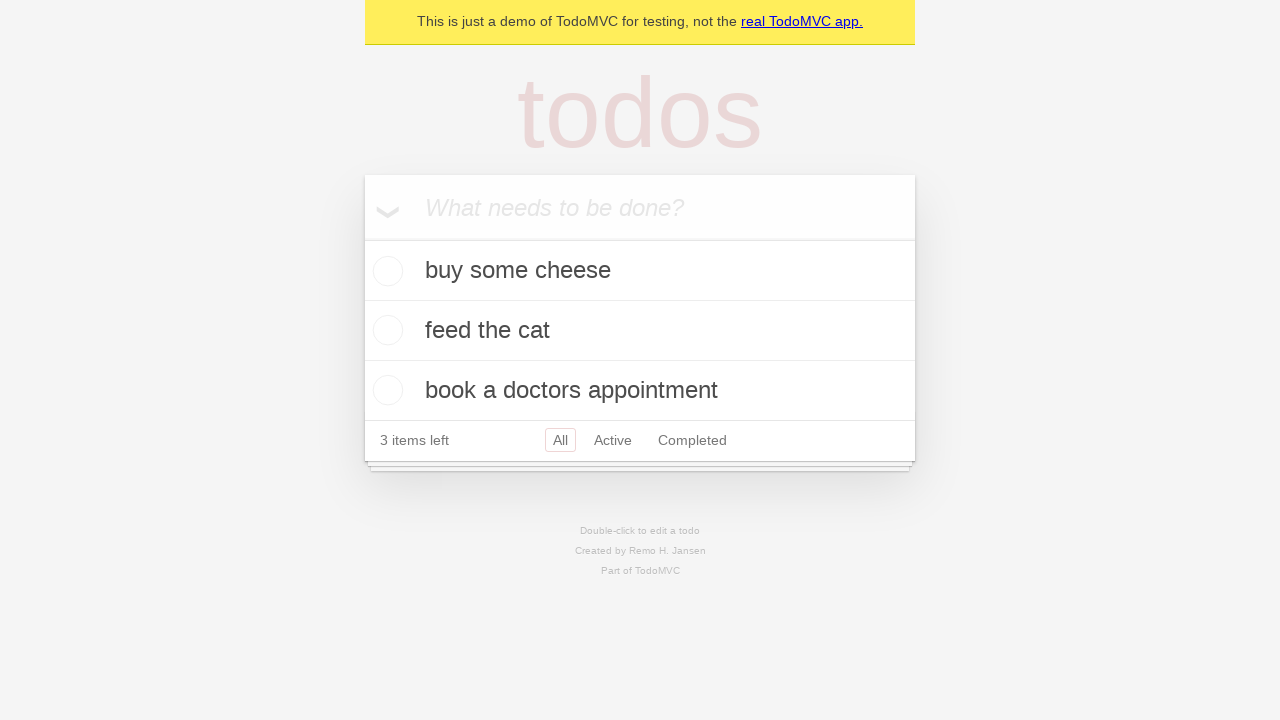